Verifies that the Workaway homepage loads with the correct page title

Starting URL: https://www.workaway.info/

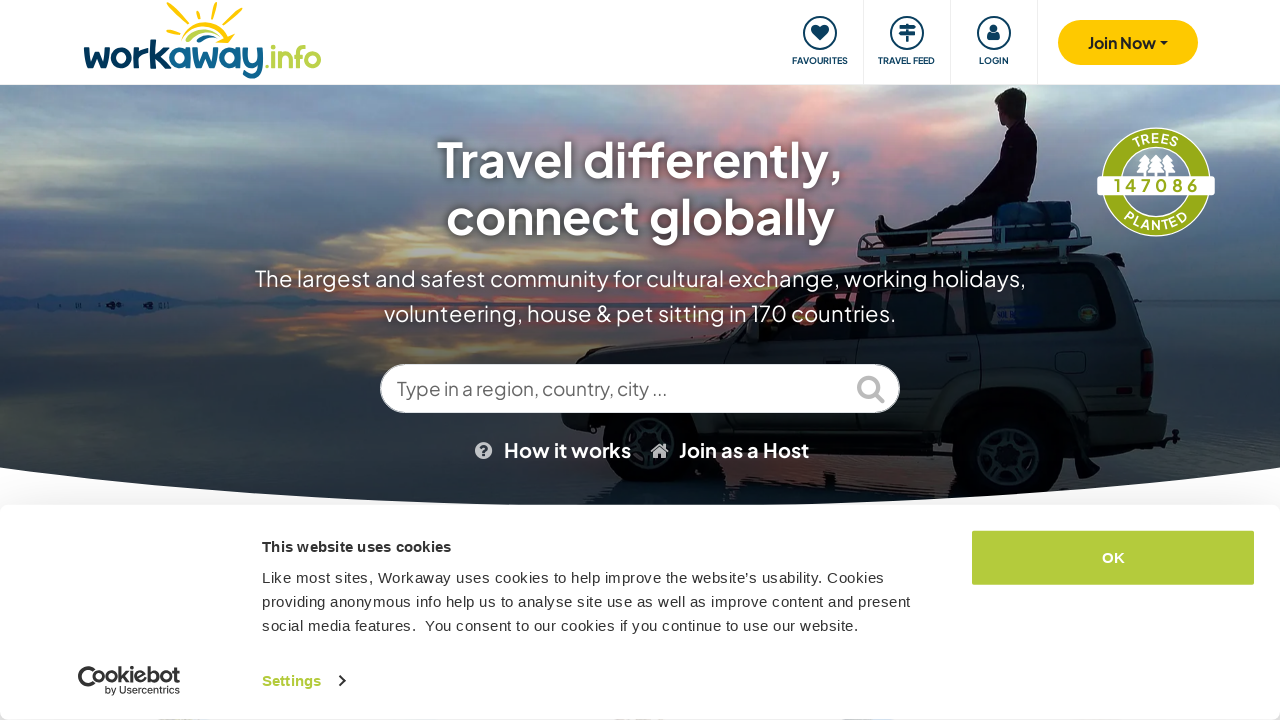

Waited for page to reach domcontentloaded state
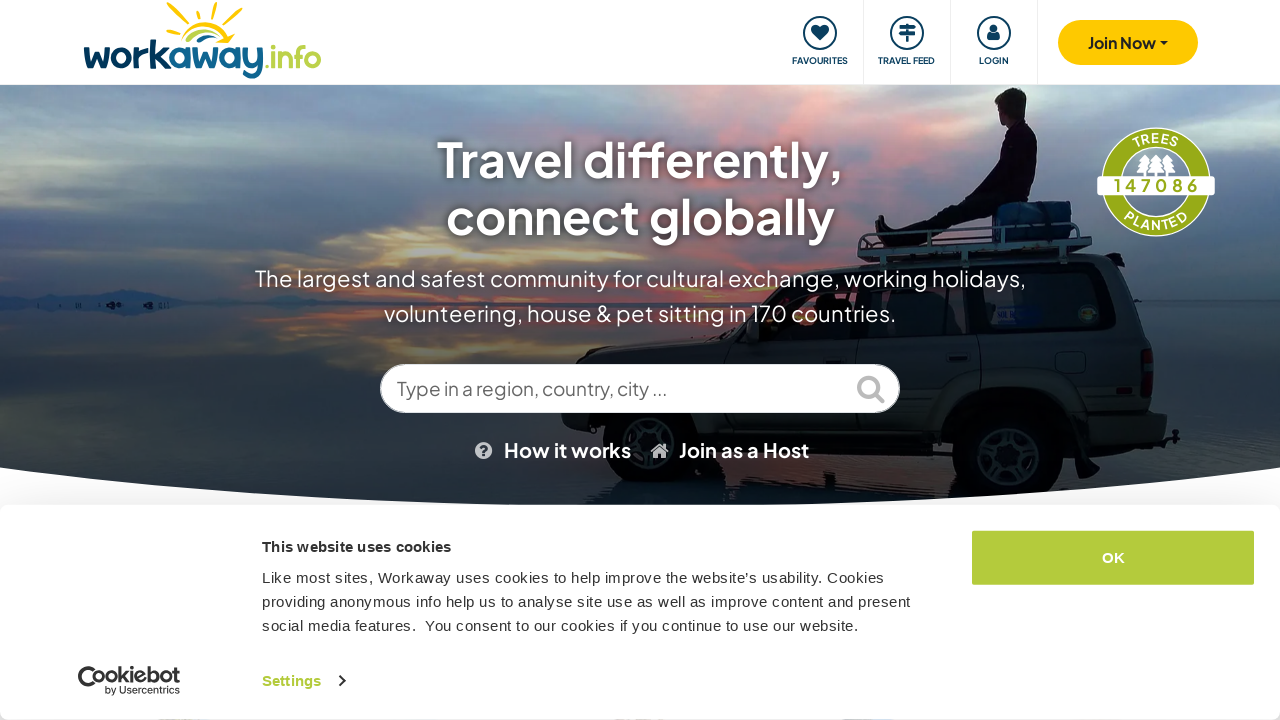

Verified page title contains 'Workaway'
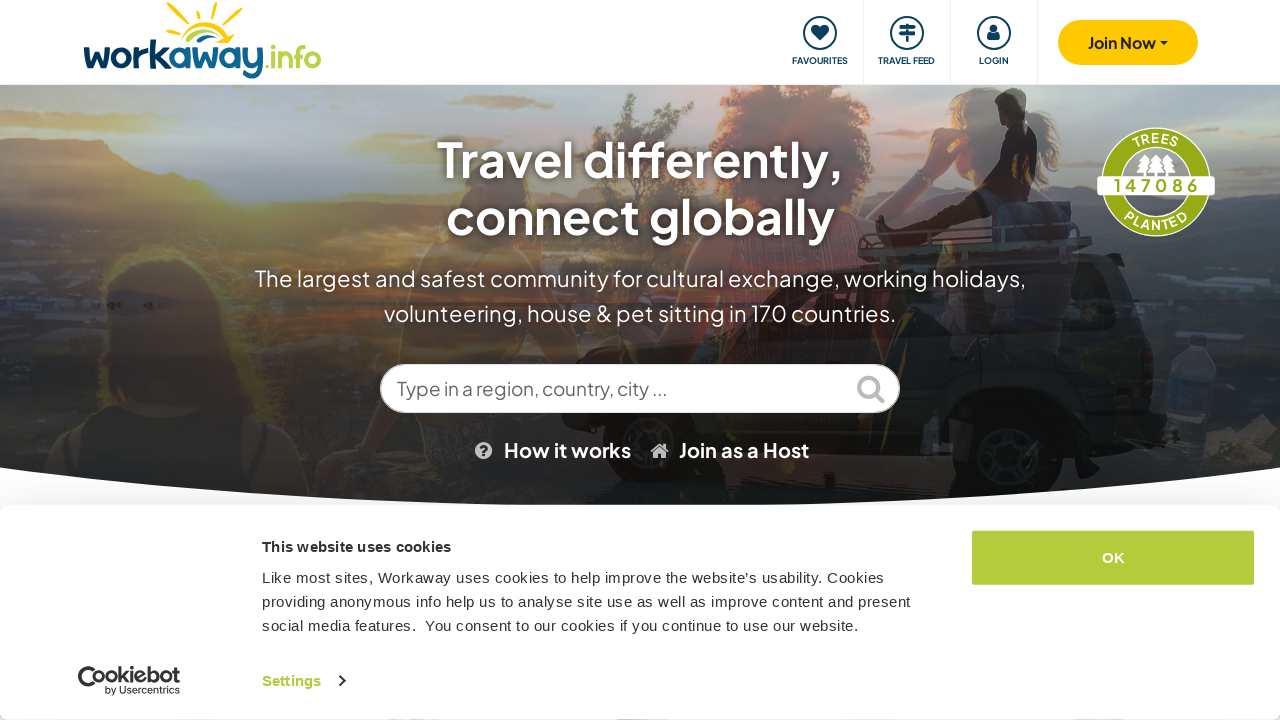

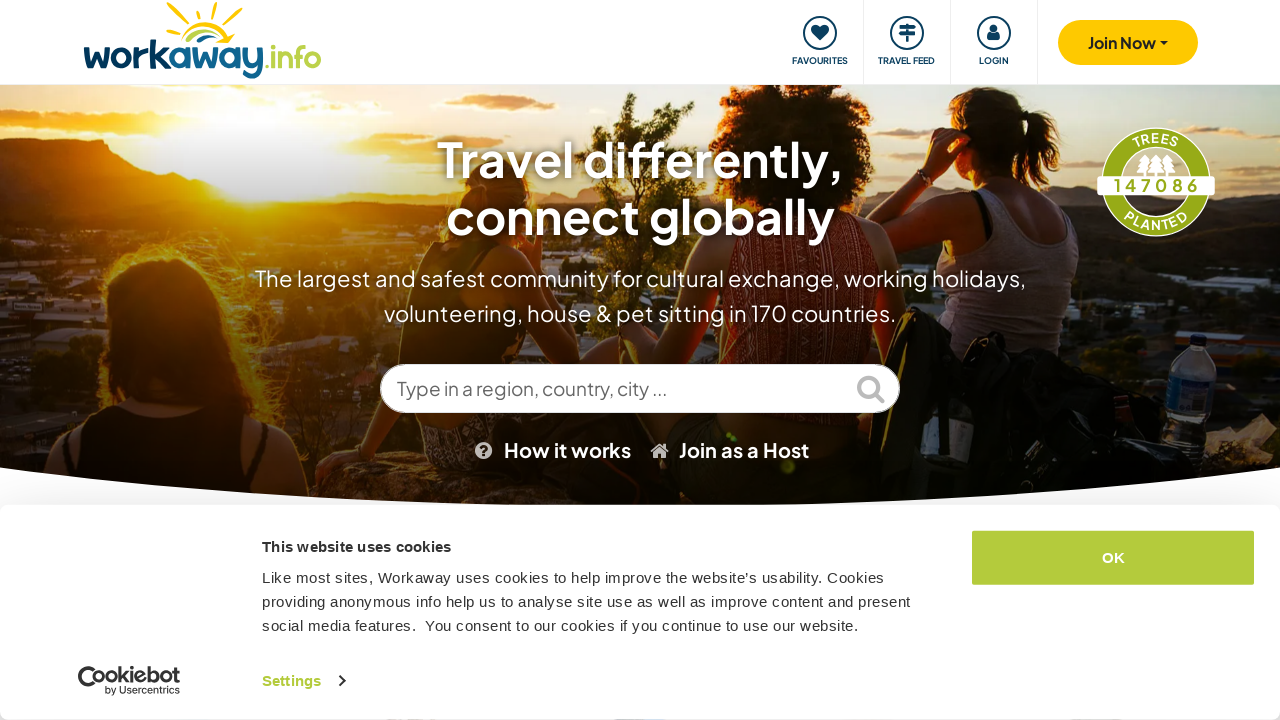